Tests Python.org search functionality by entering "python" in the search field

Starting URL: https://www.python.org

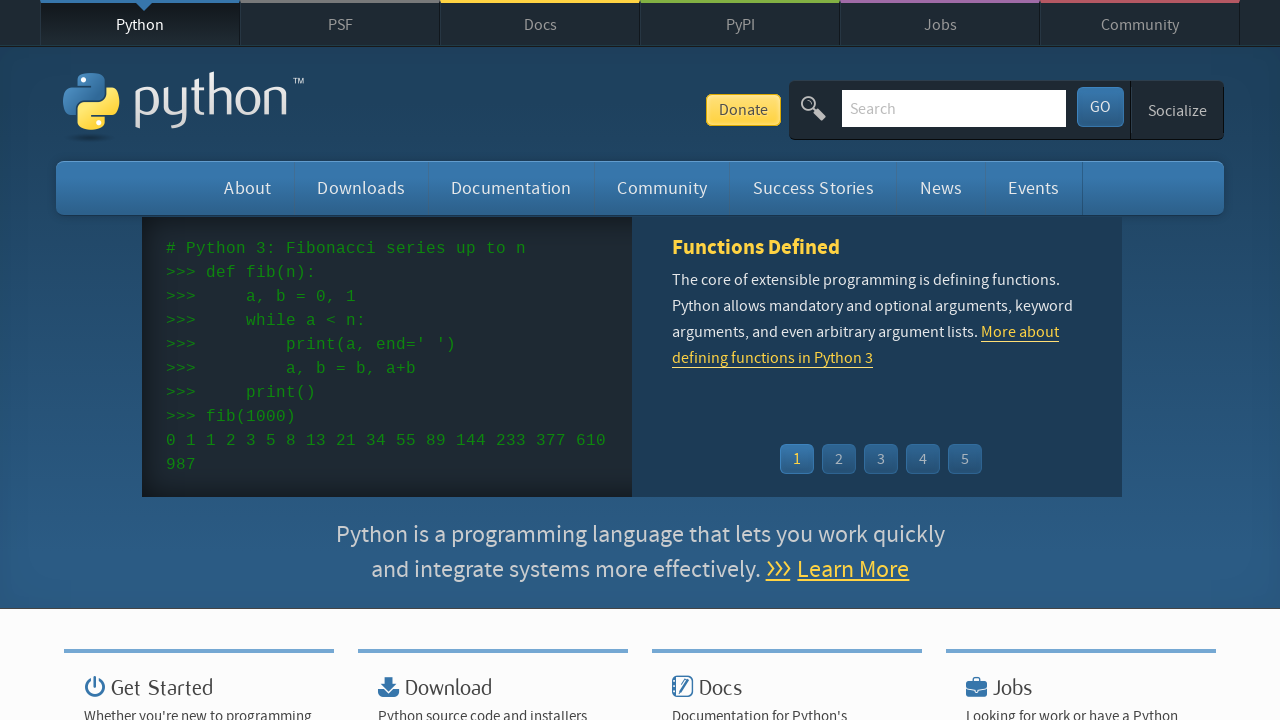

Filled search field with 'python' on input[name='q']
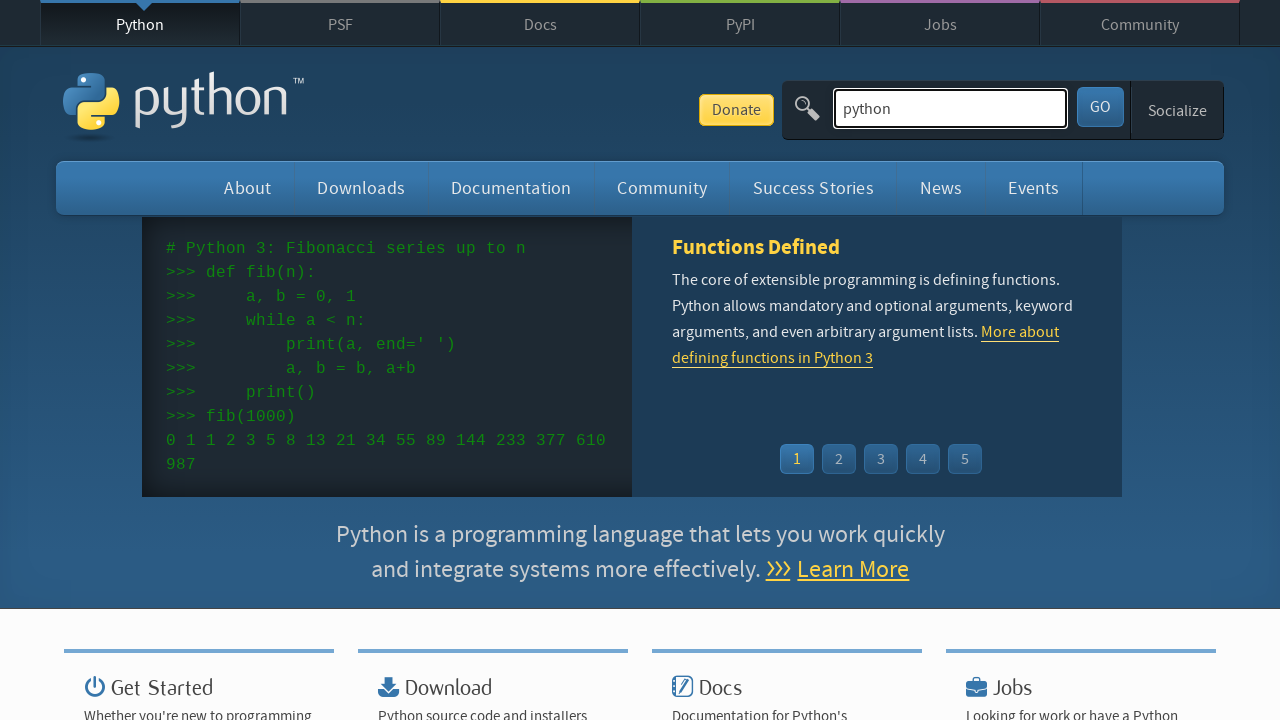

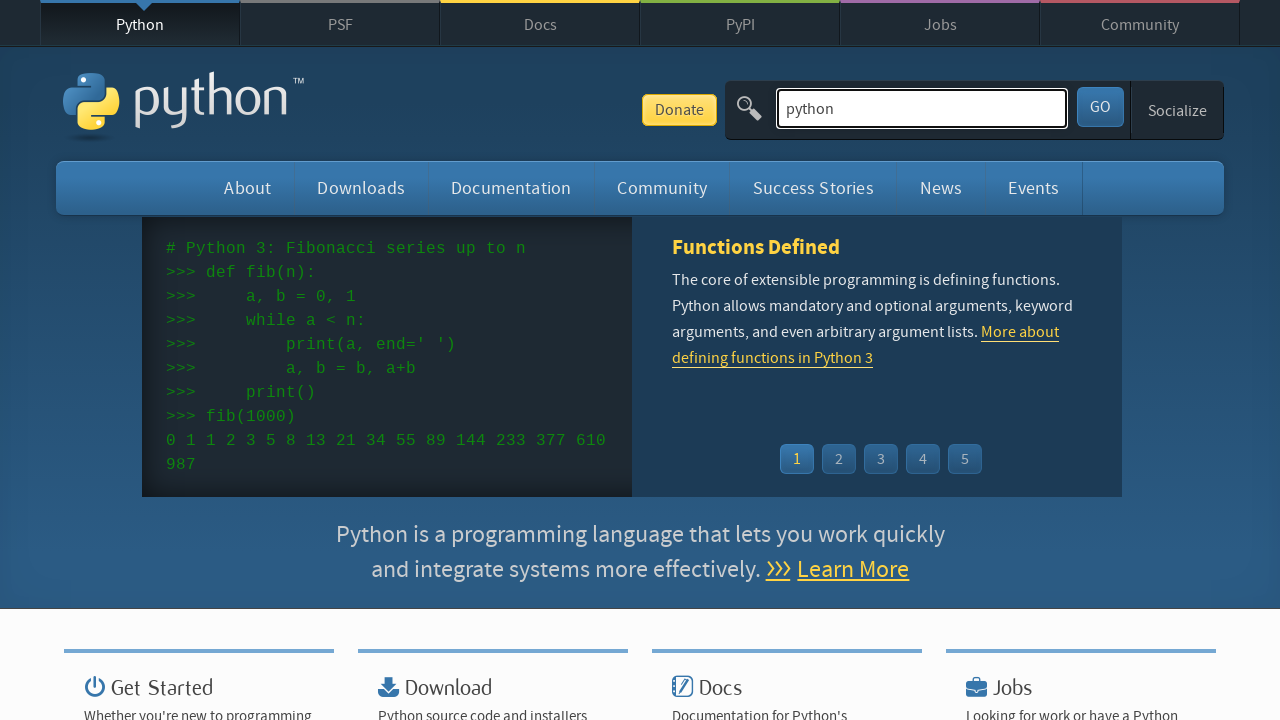